Opens the Ola Corporate website and verifies the page loads successfully by maximizing the browser window.

Starting URL: https://corporate.olacabs.com/

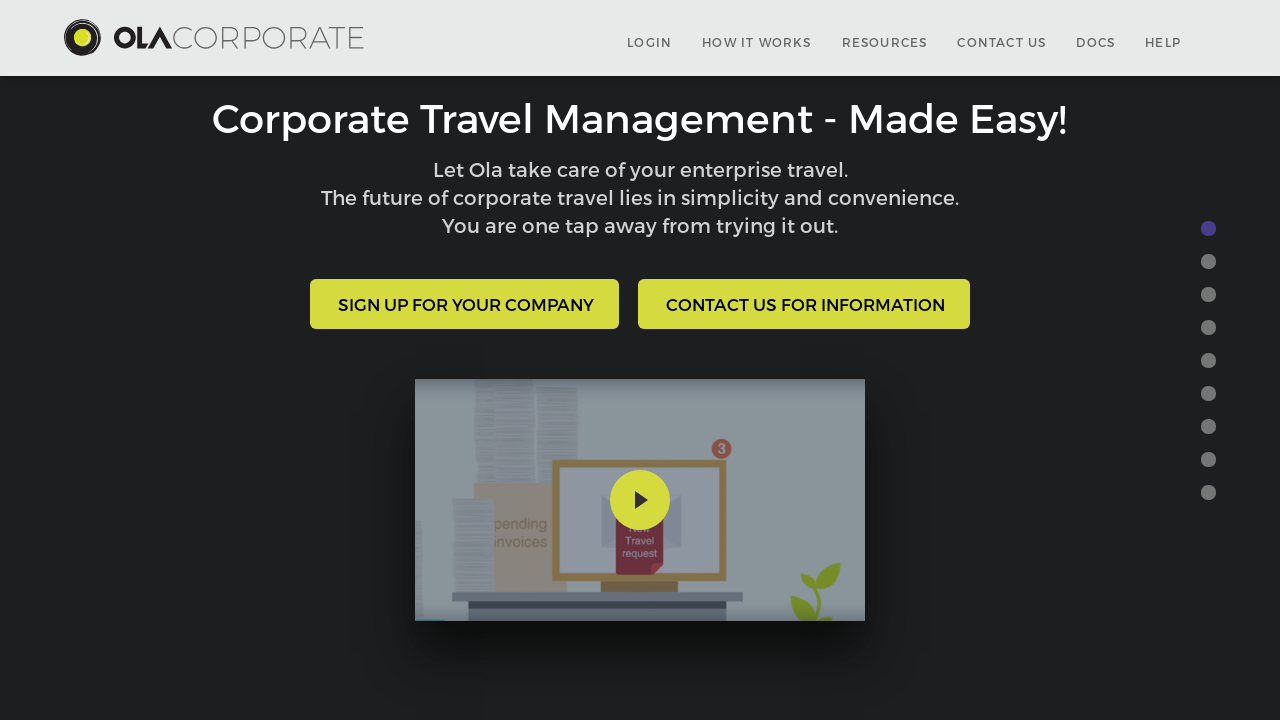

Page DOM content loaded
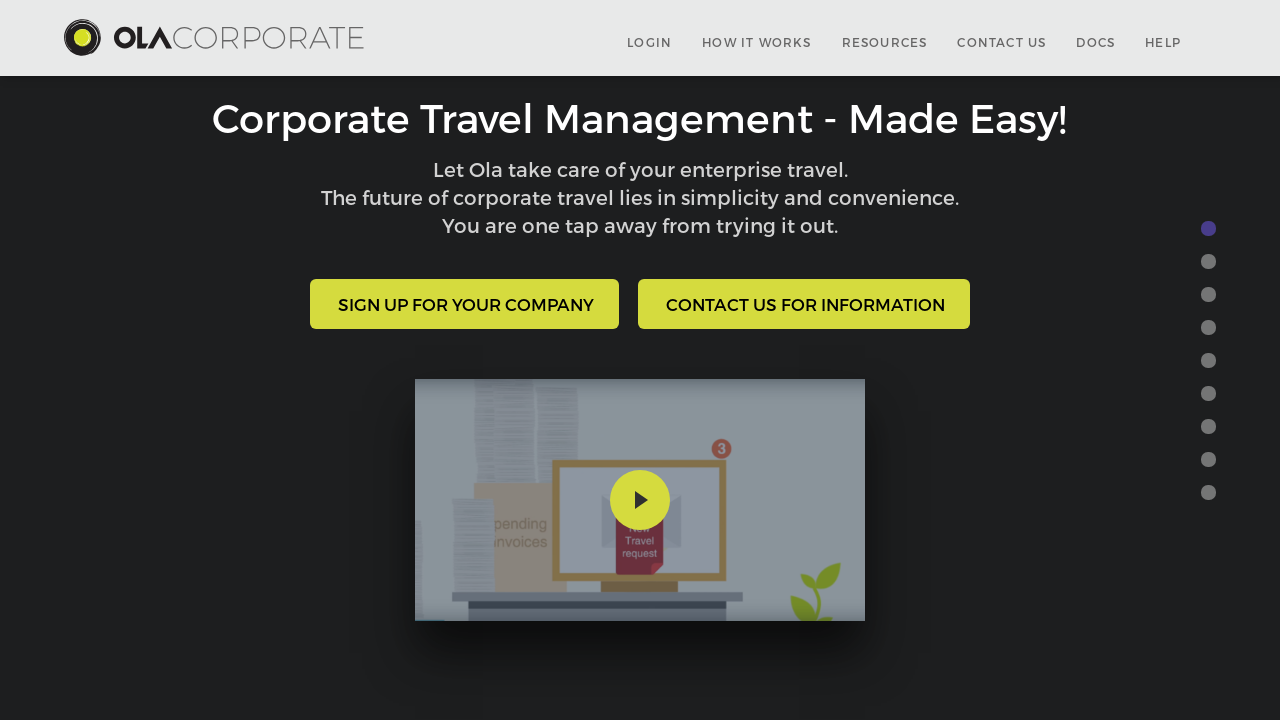

Body element is present - page loaded successfully
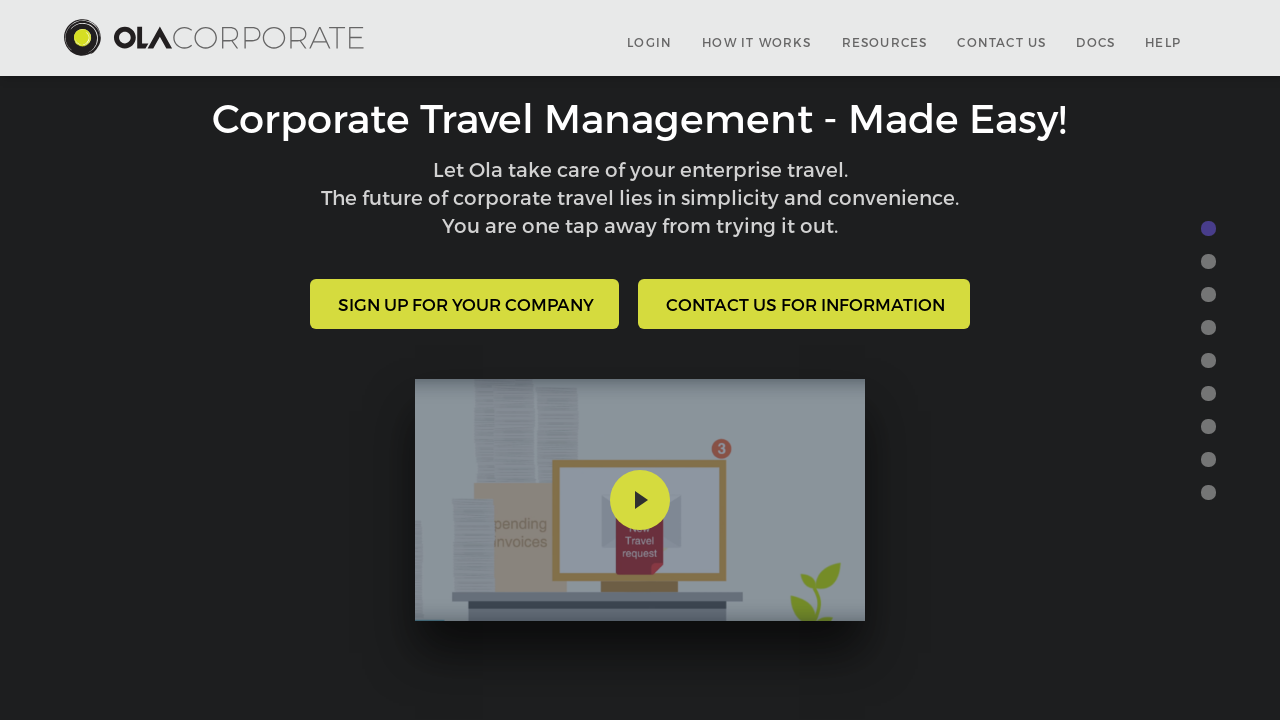

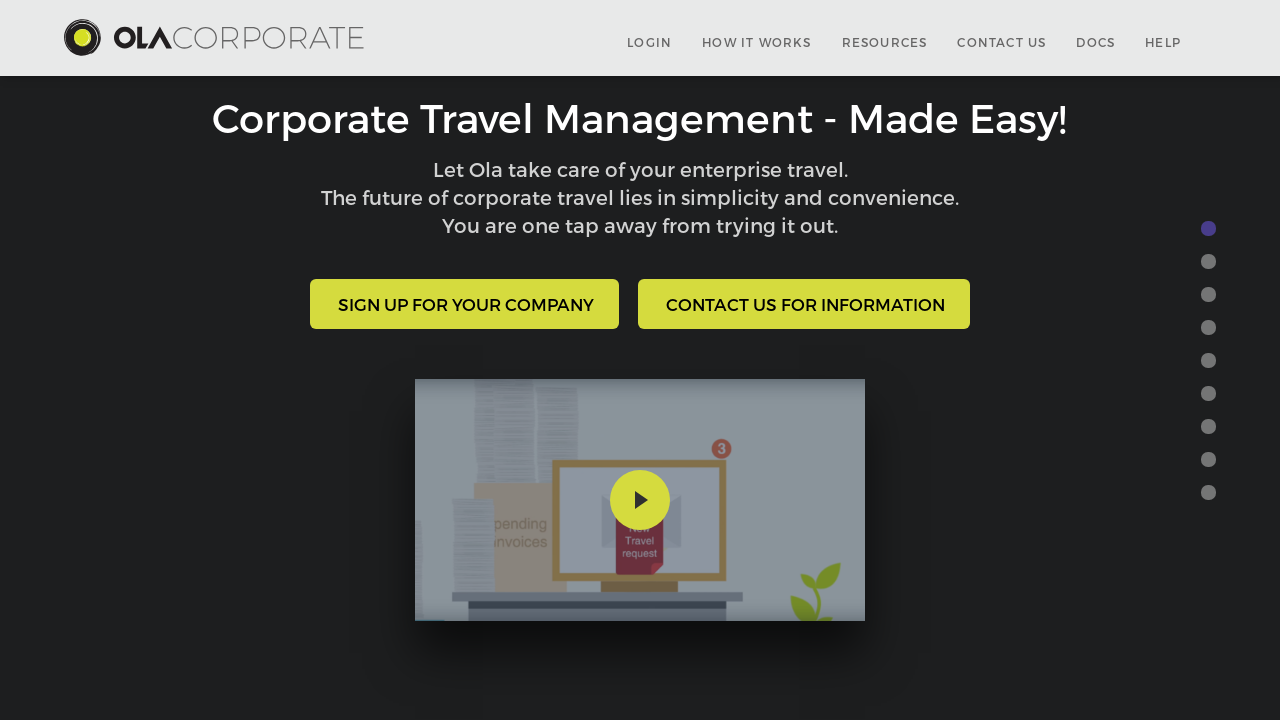